Tests the add/remove elements functionality by clicking the "Add Element" button 5 times to create delete buttons, then verifies the delete buttons are present on the page.

Starting URL: https://the-internet.herokuapp.com/add_remove_elements/

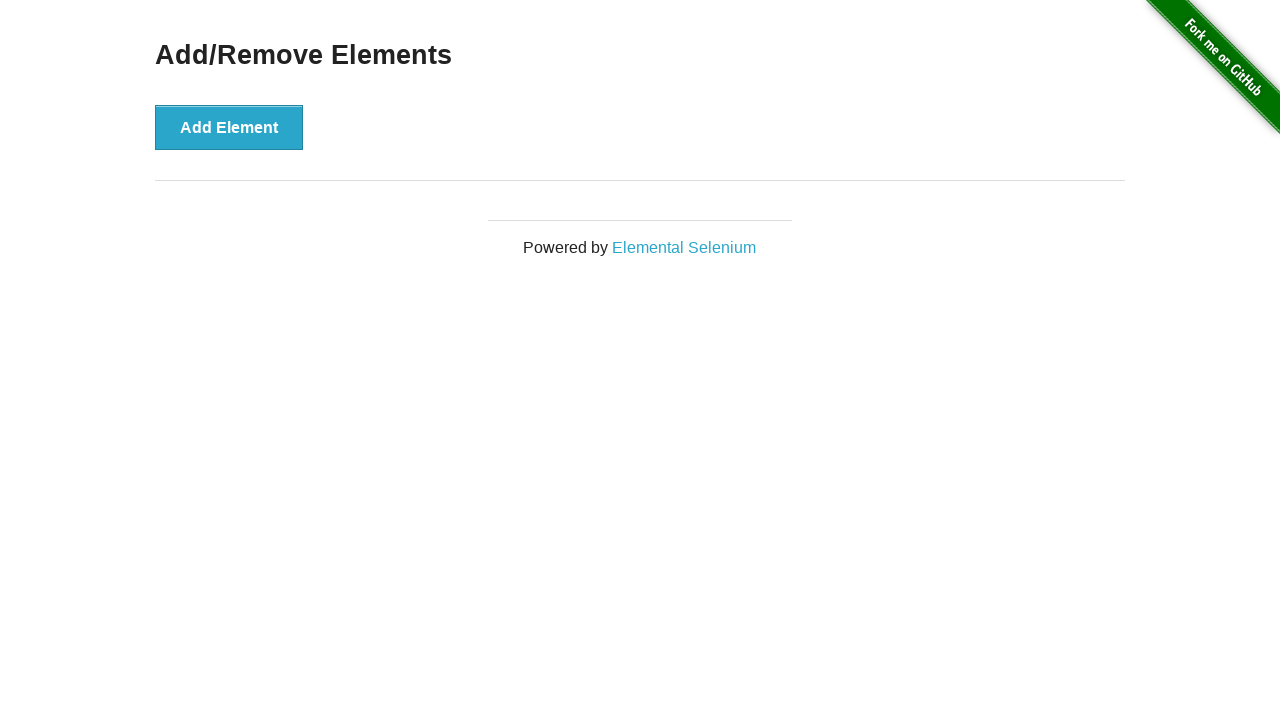

Navigated to add/remove elements page
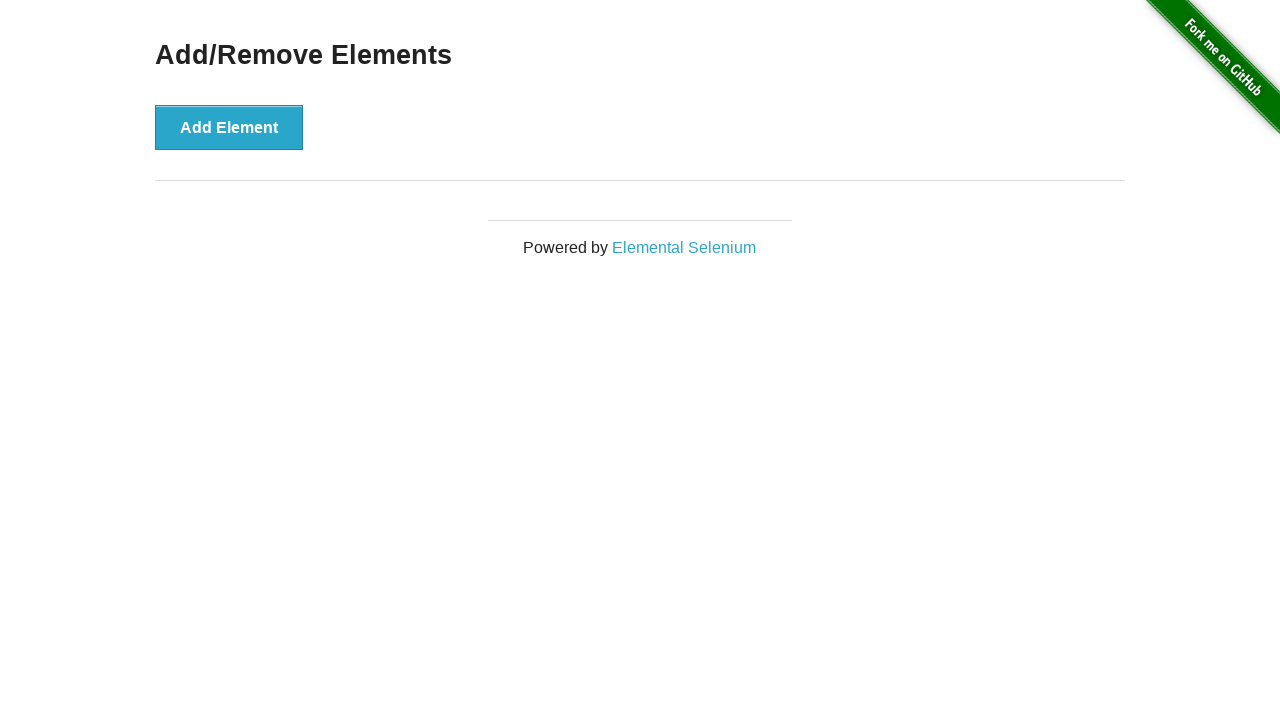

Clicked Add Element button (iteration 1/5) at (229, 127) on button[onclick^='addElement()']
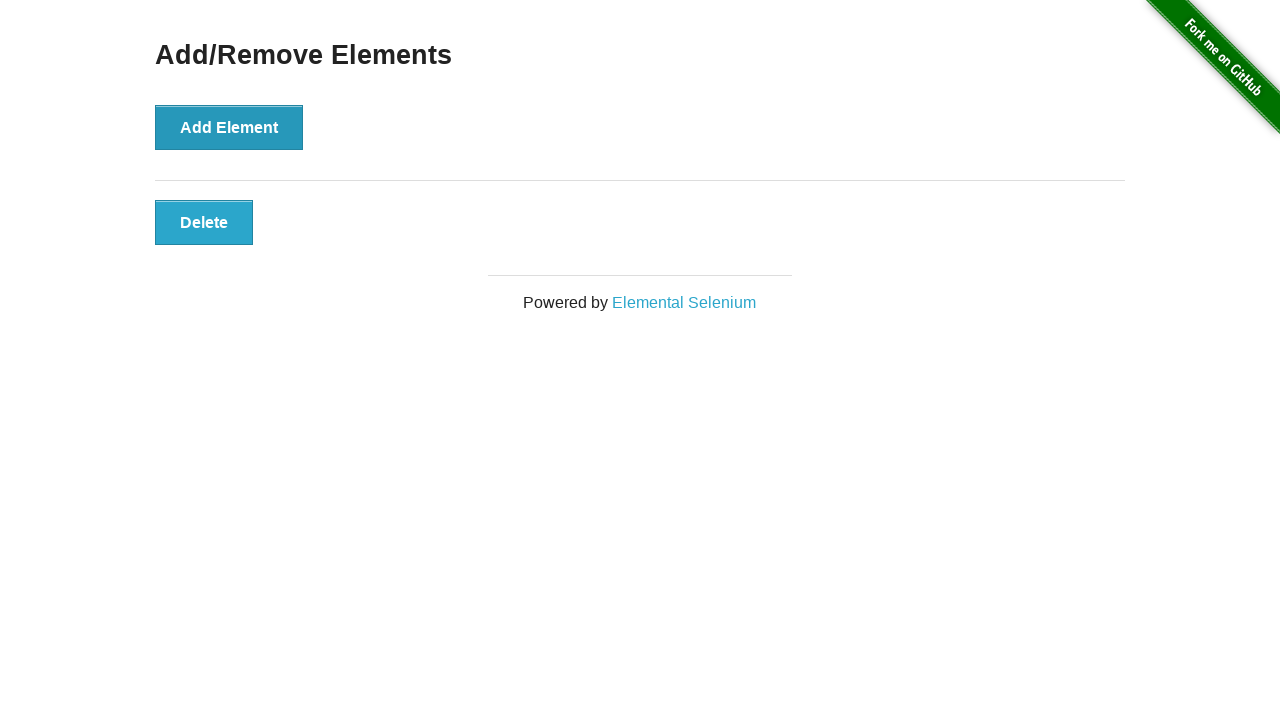

Waited 500ms before next click
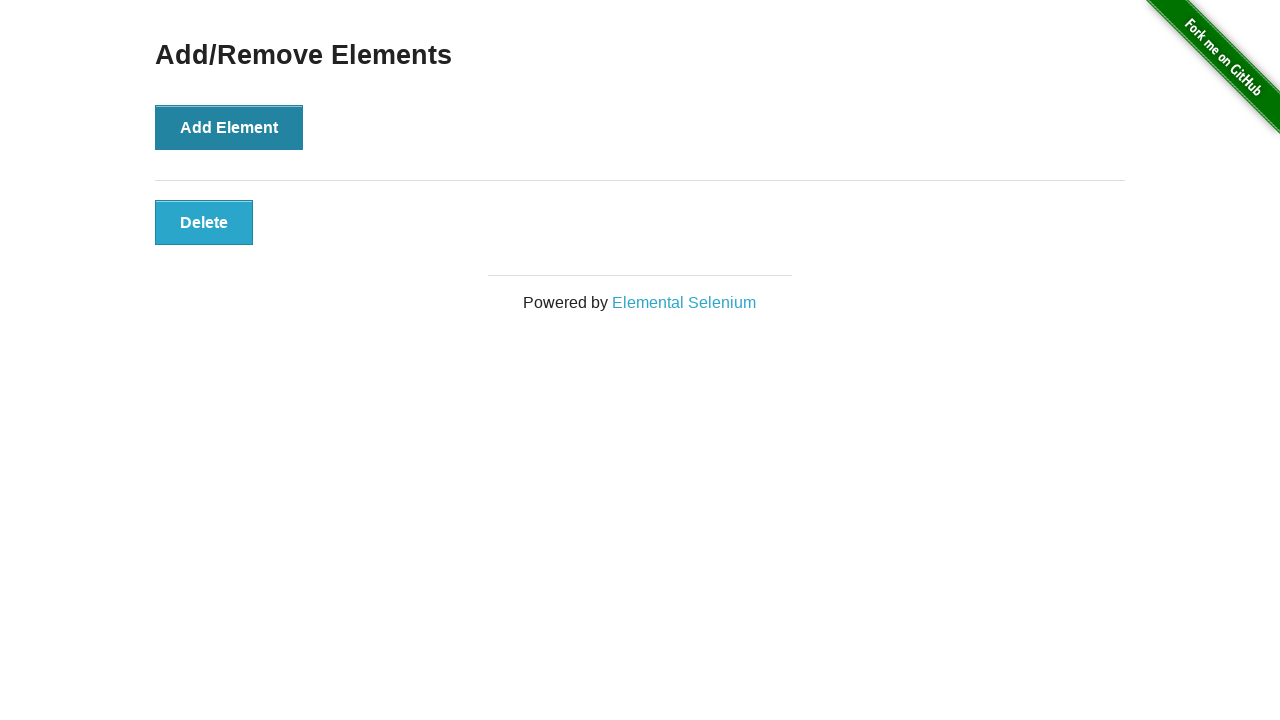

Clicked Add Element button (iteration 2/5) at (229, 127) on button[onclick^='addElement()']
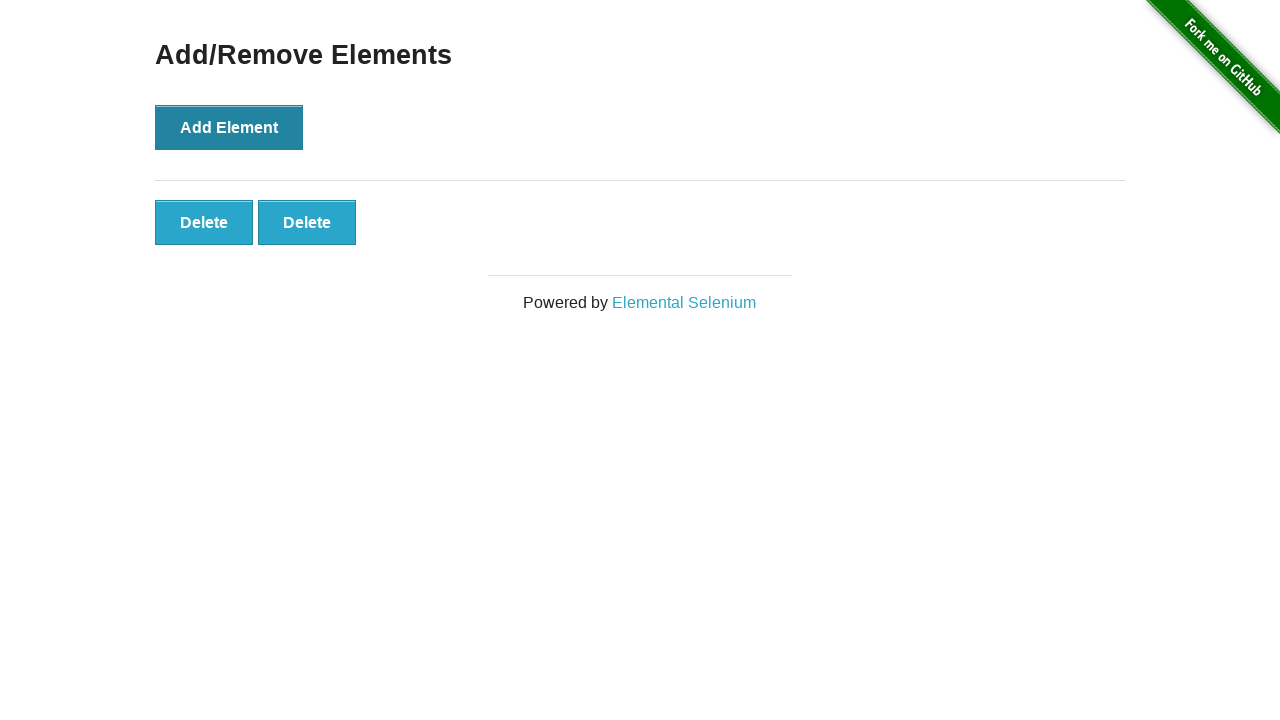

Waited 500ms before next click
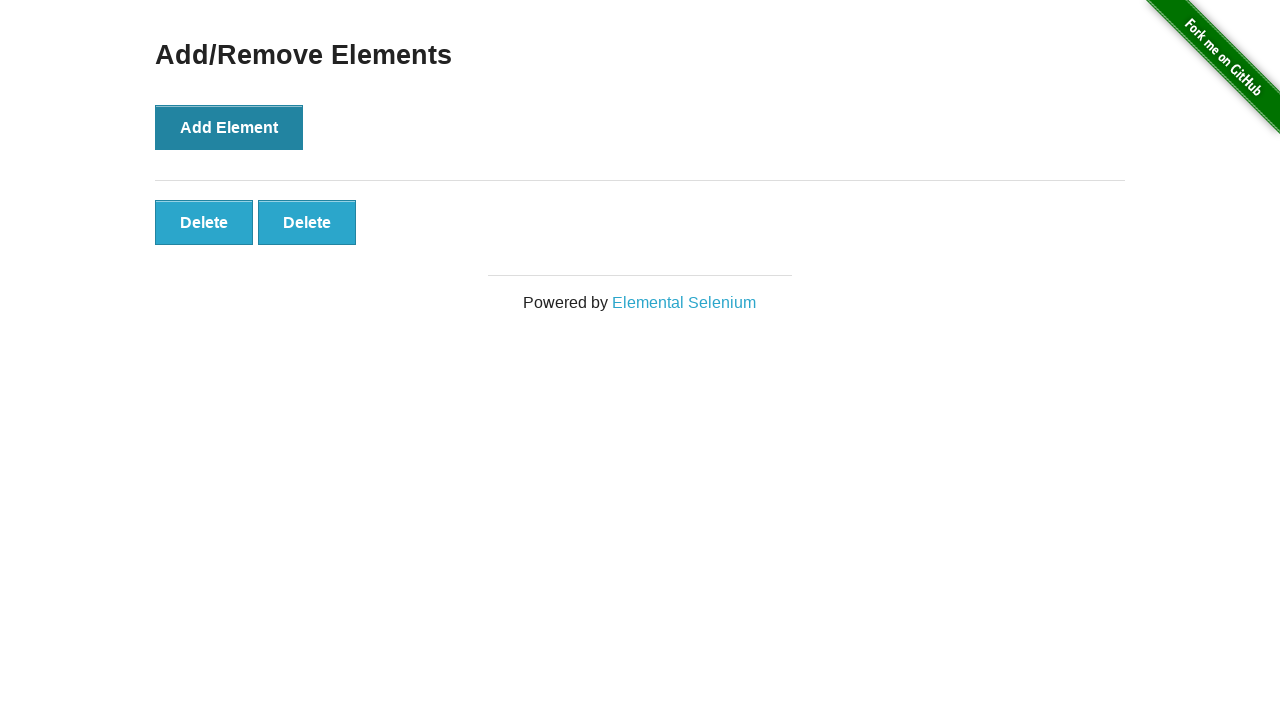

Clicked Add Element button (iteration 3/5) at (229, 127) on button[onclick^='addElement()']
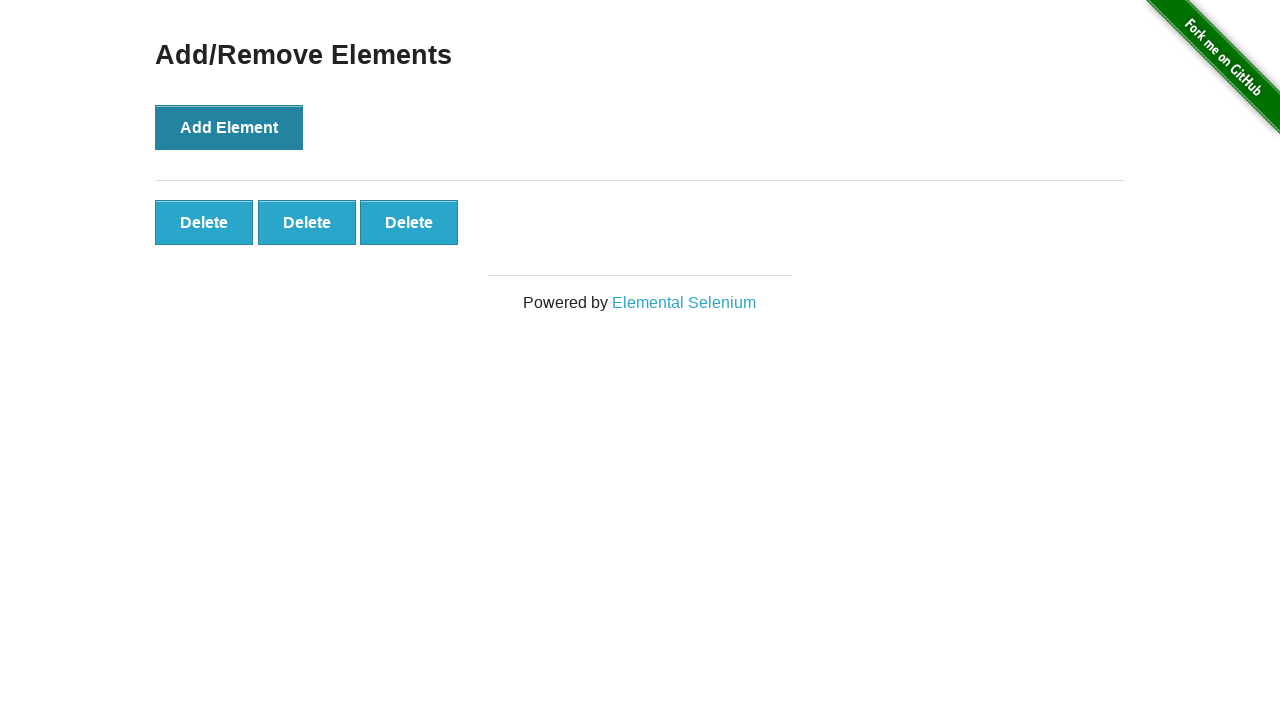

Waited 500ms before next click
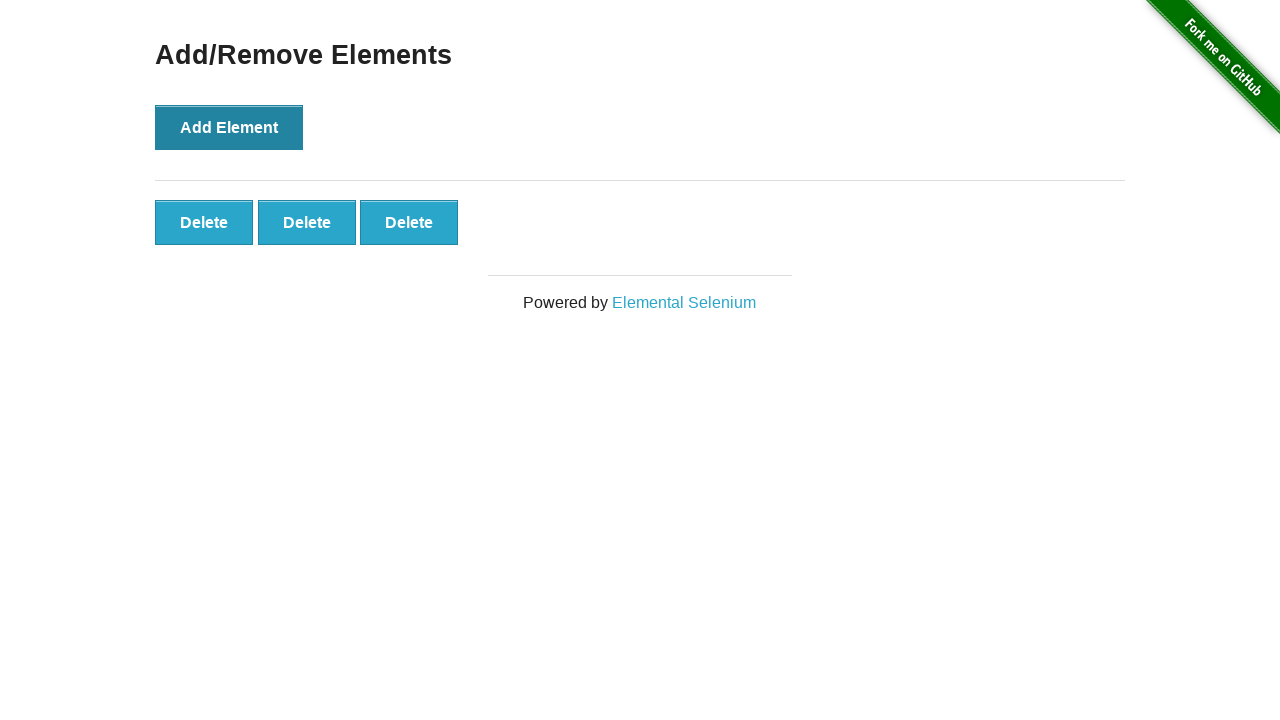

Clicked Add Element button (iteration 4/5) at (229, 127) on button[onclick^='addElement()']
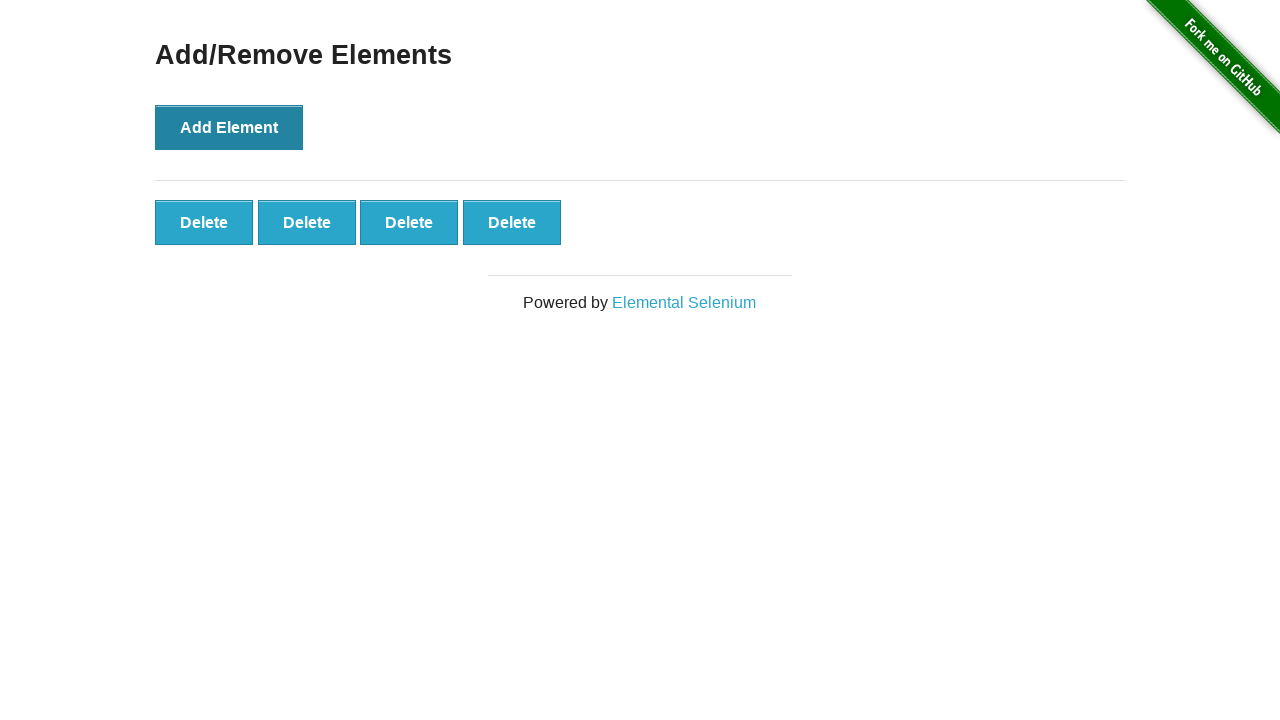

Waited 500ms before next click
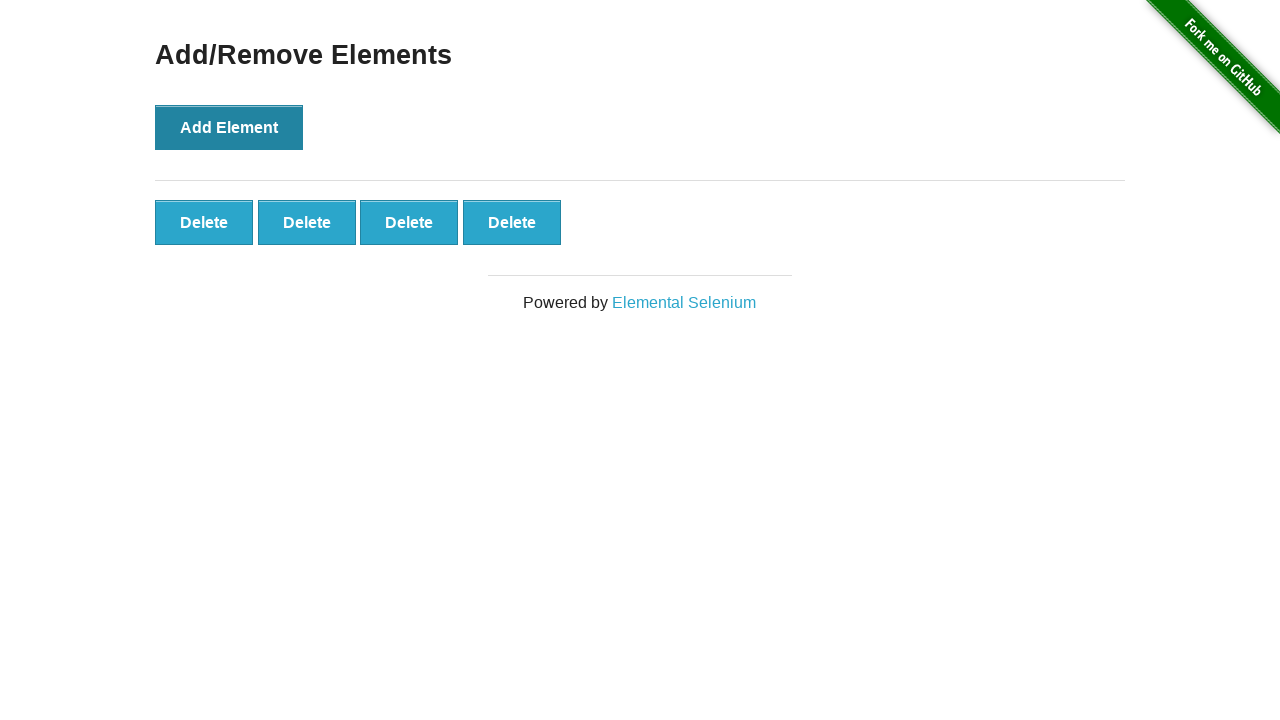

Clicked Add Element button (iteration 5/5) at (229, 127) on button[onclick^='addElement()']
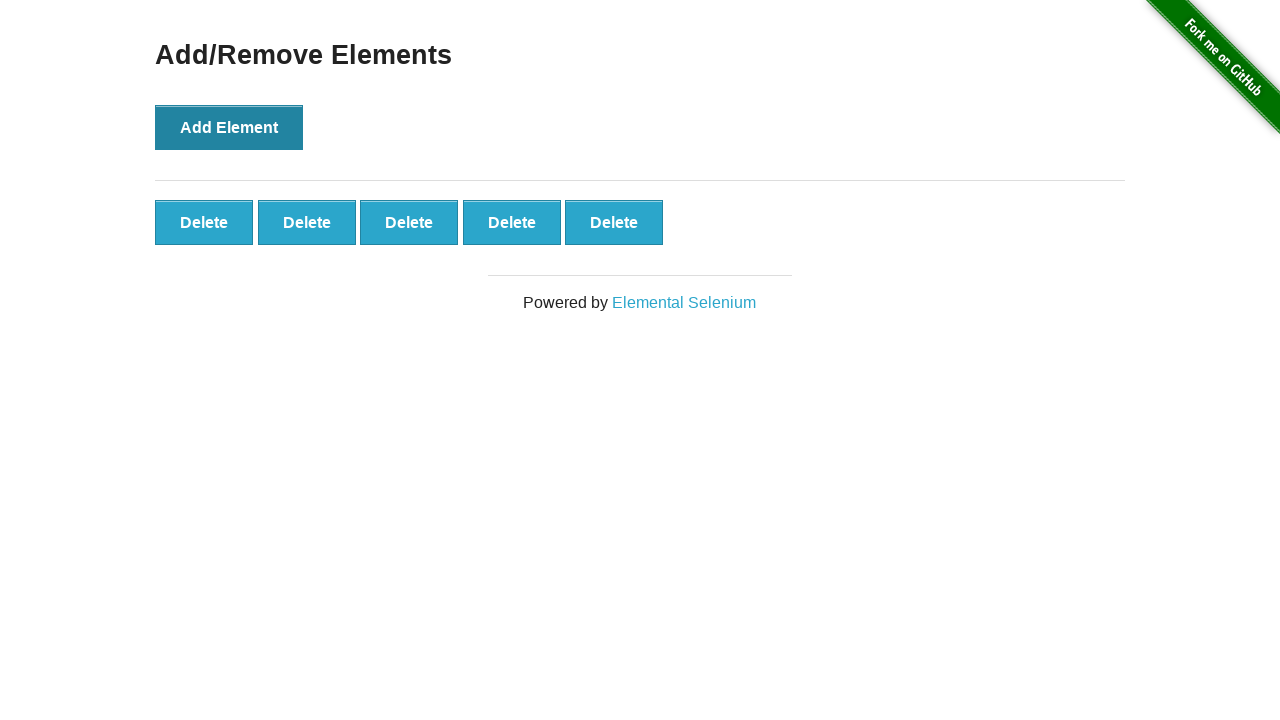

Waited 500ms before next click
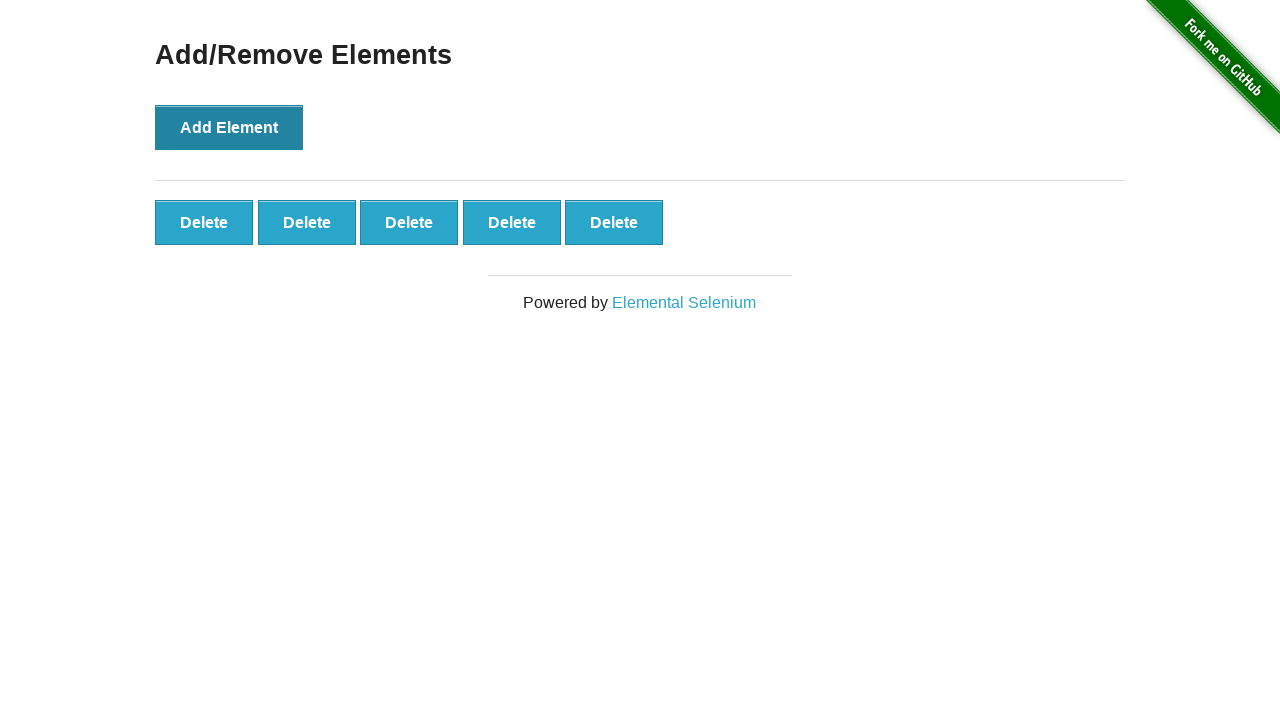

Delete buttons appeared on the page
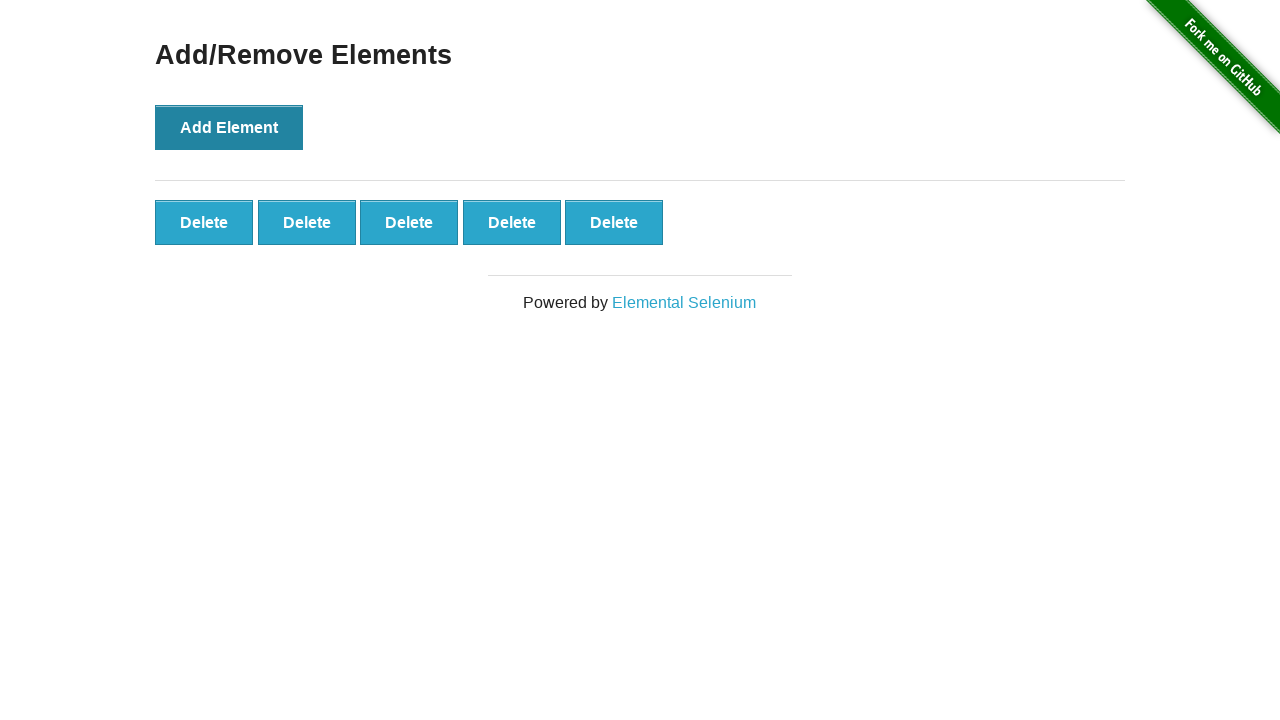

Located all delete buttons
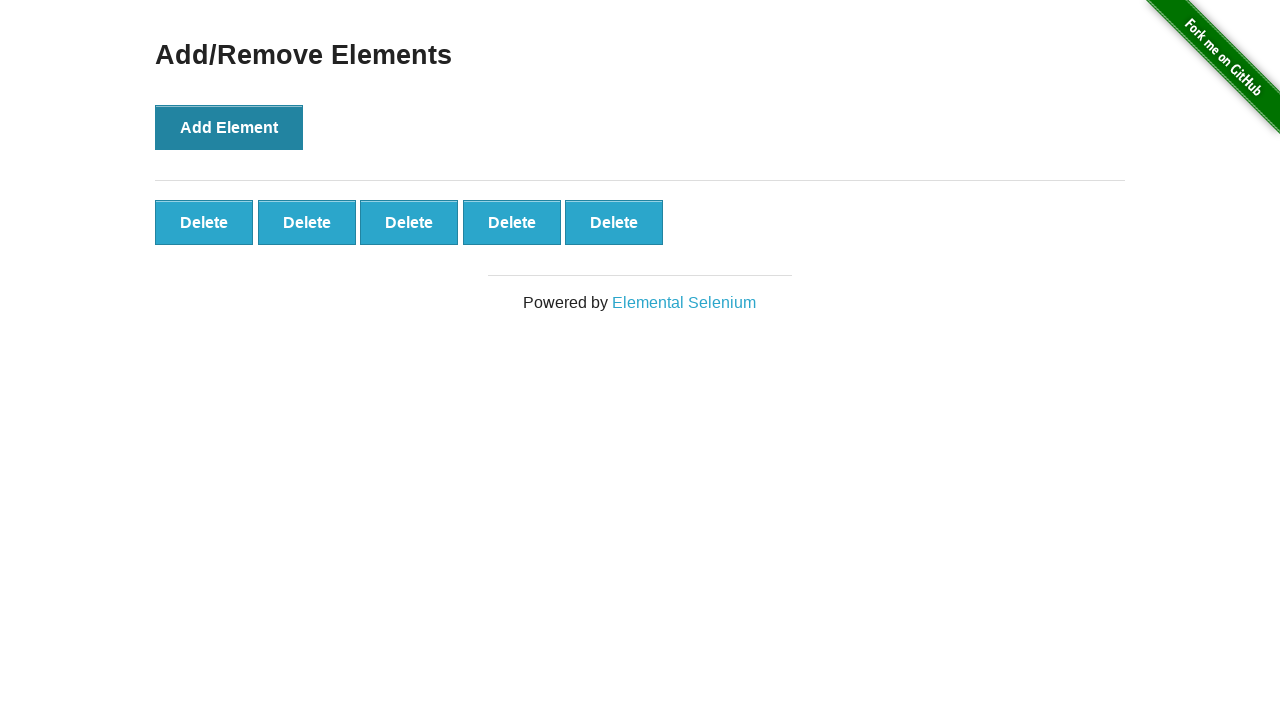

First delete button is visible - all 5 elements successfully added
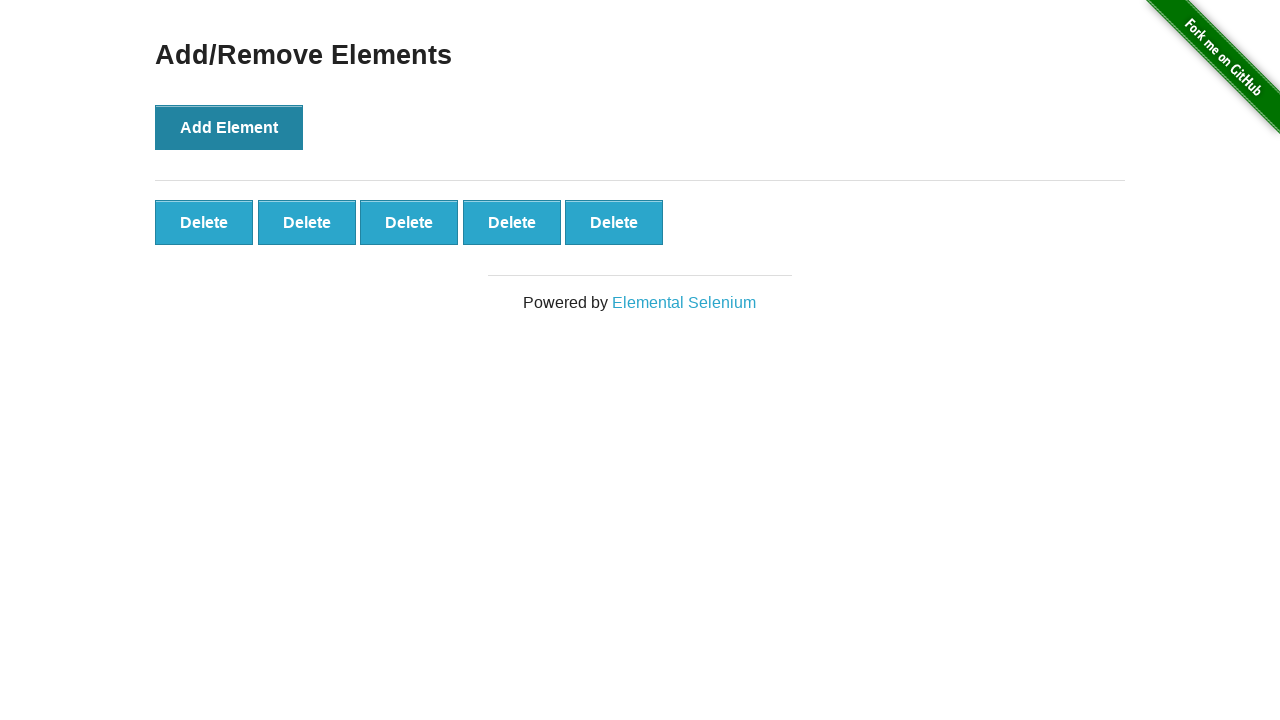

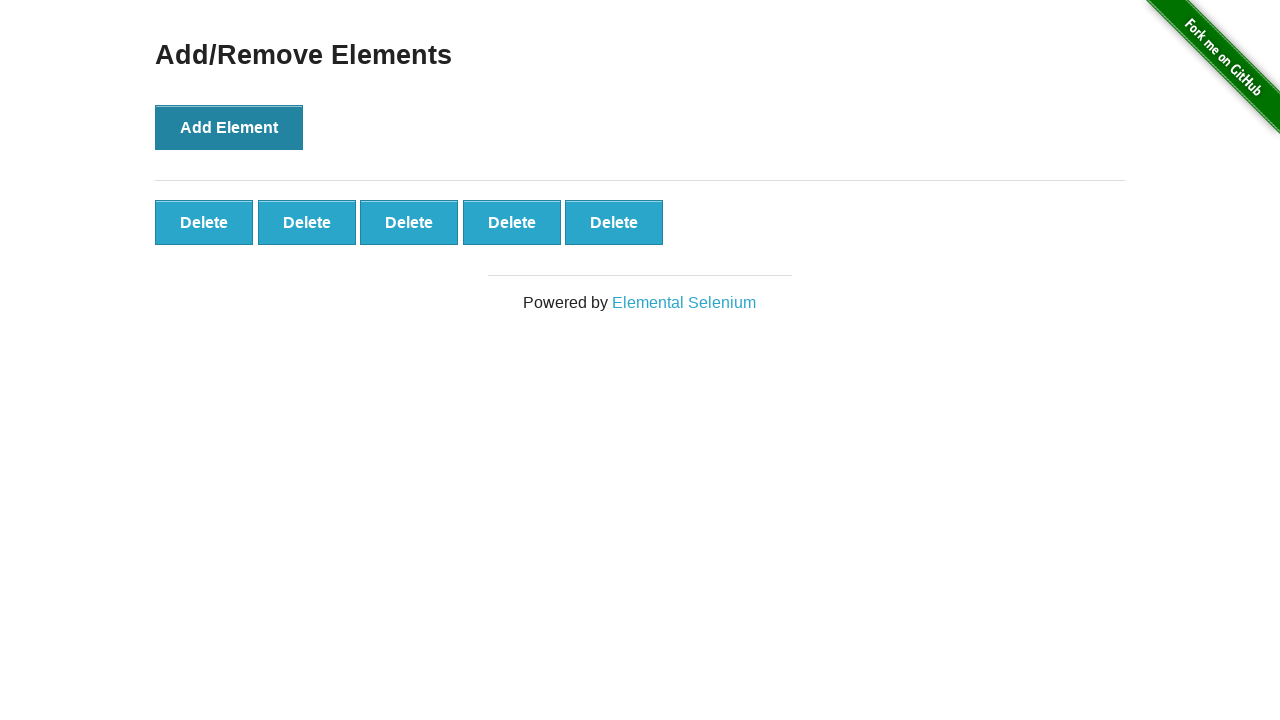